Navigates to Google's About page, clicks on the Privacy link, and switches between the opened windows to print their titles

Starting URL: https://about.google.com

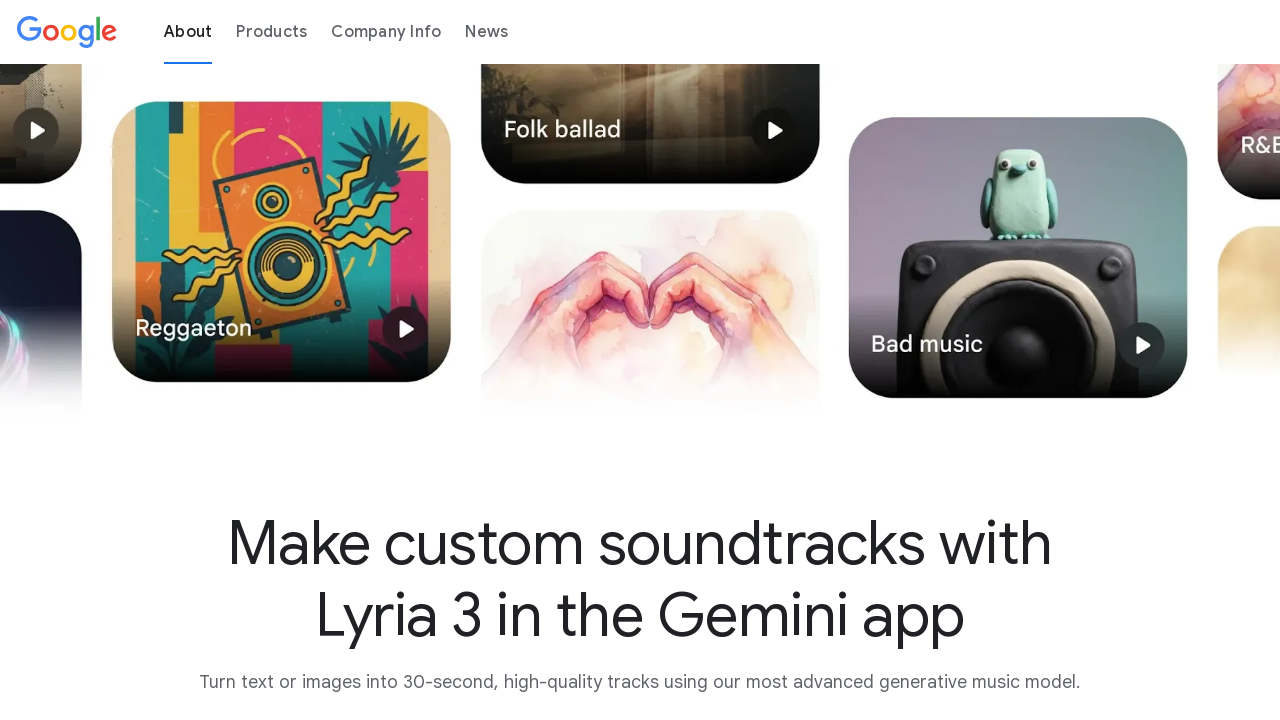

Navigated to https://about.google.com
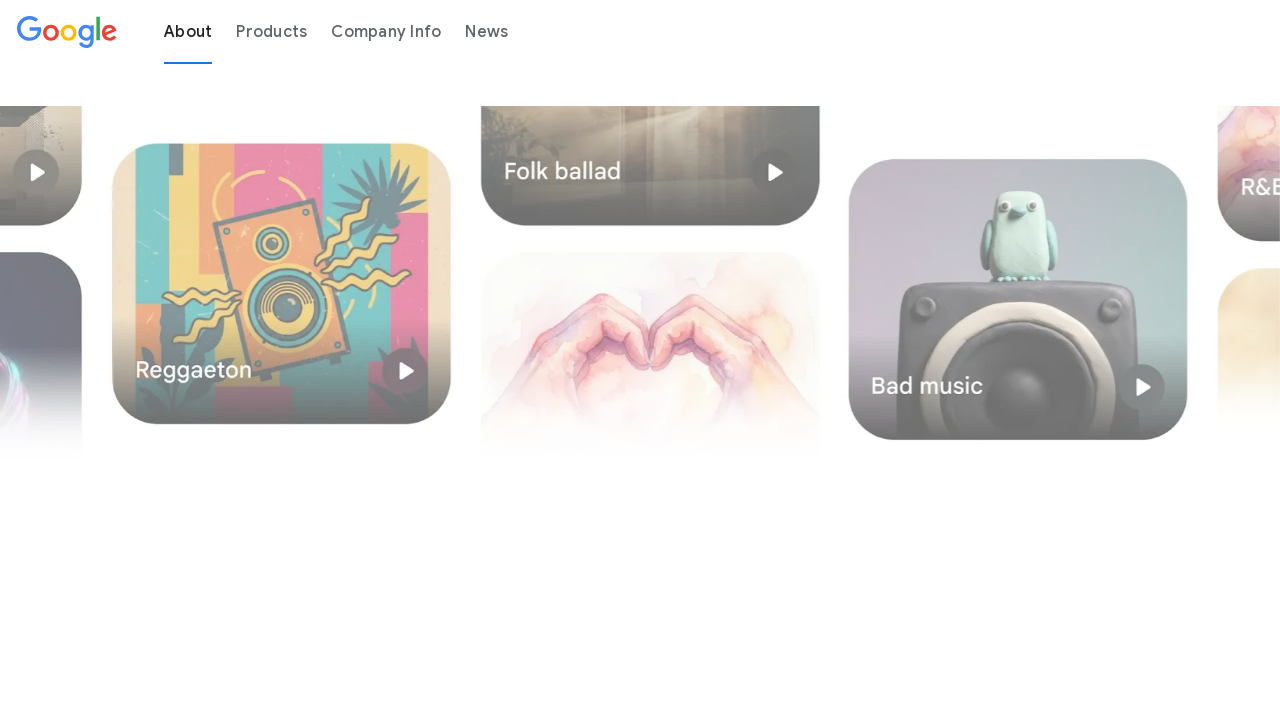

Clicked on Privacy link at (223, 653) on a:has-text('Privacy')
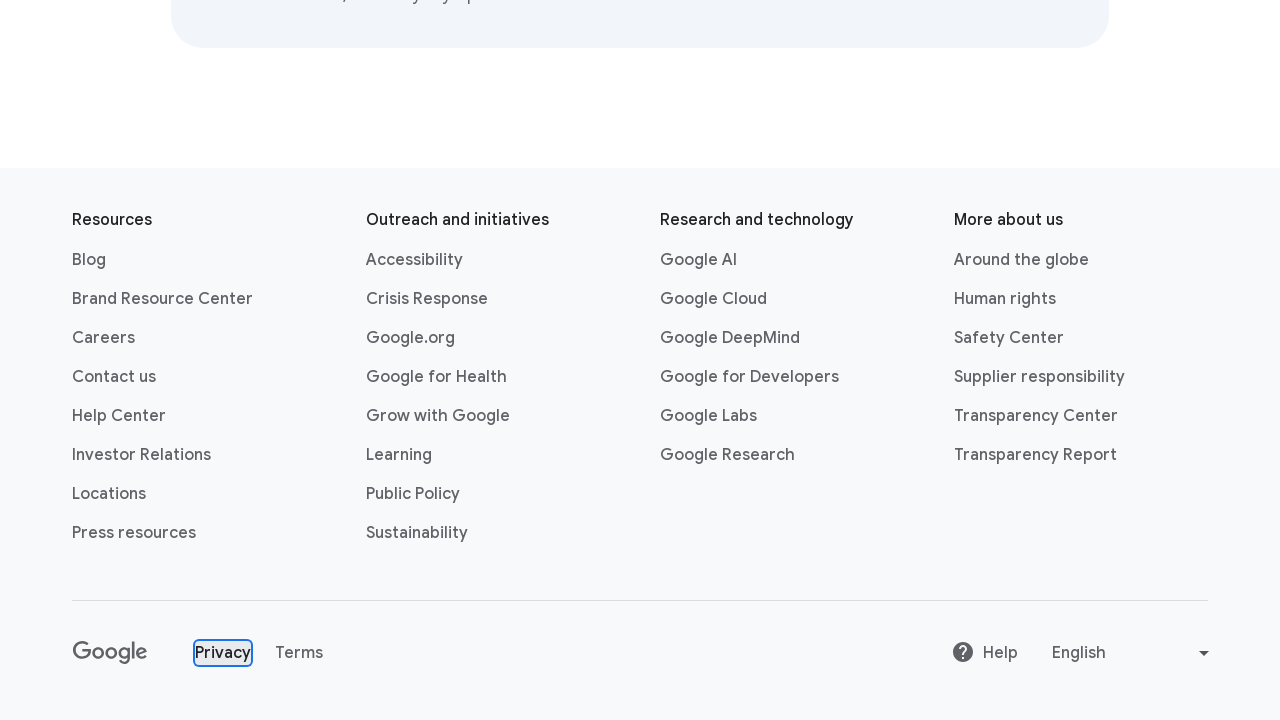

Waited 2 seconds for new page to open
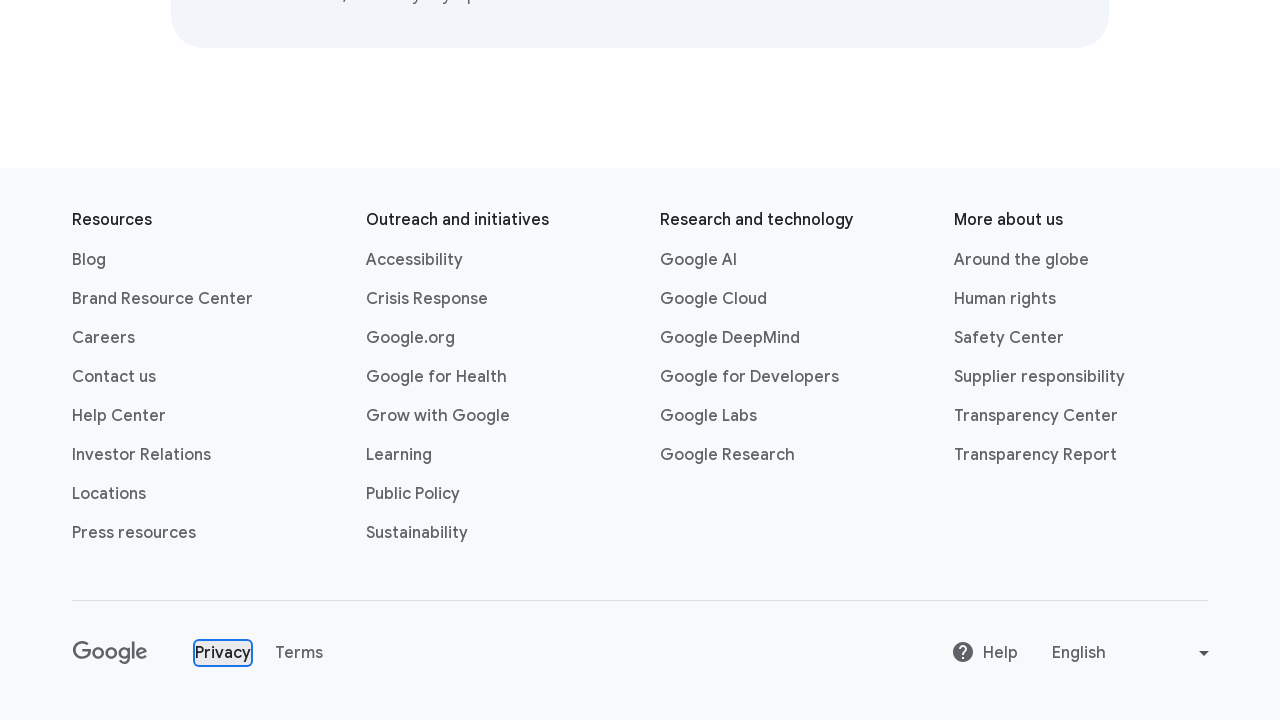

Retrieved all open pages from context
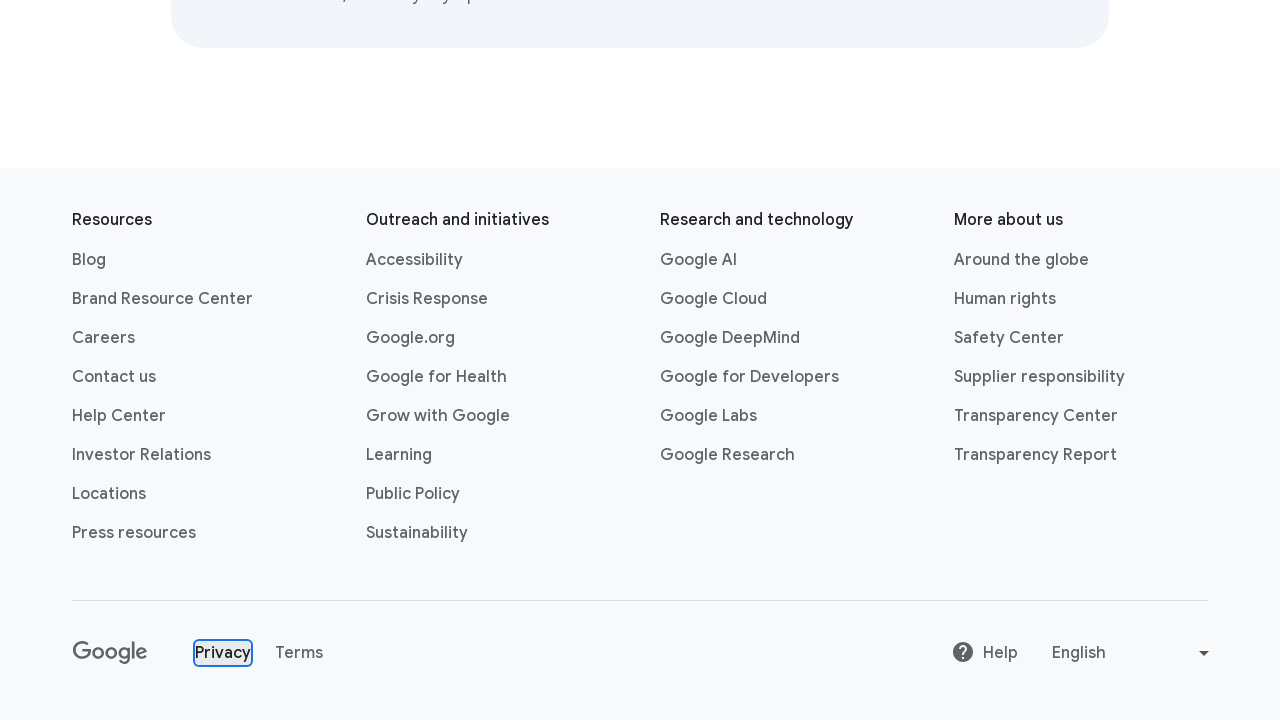

Brought page to front: About Google: Our products, technology and company information - About Google
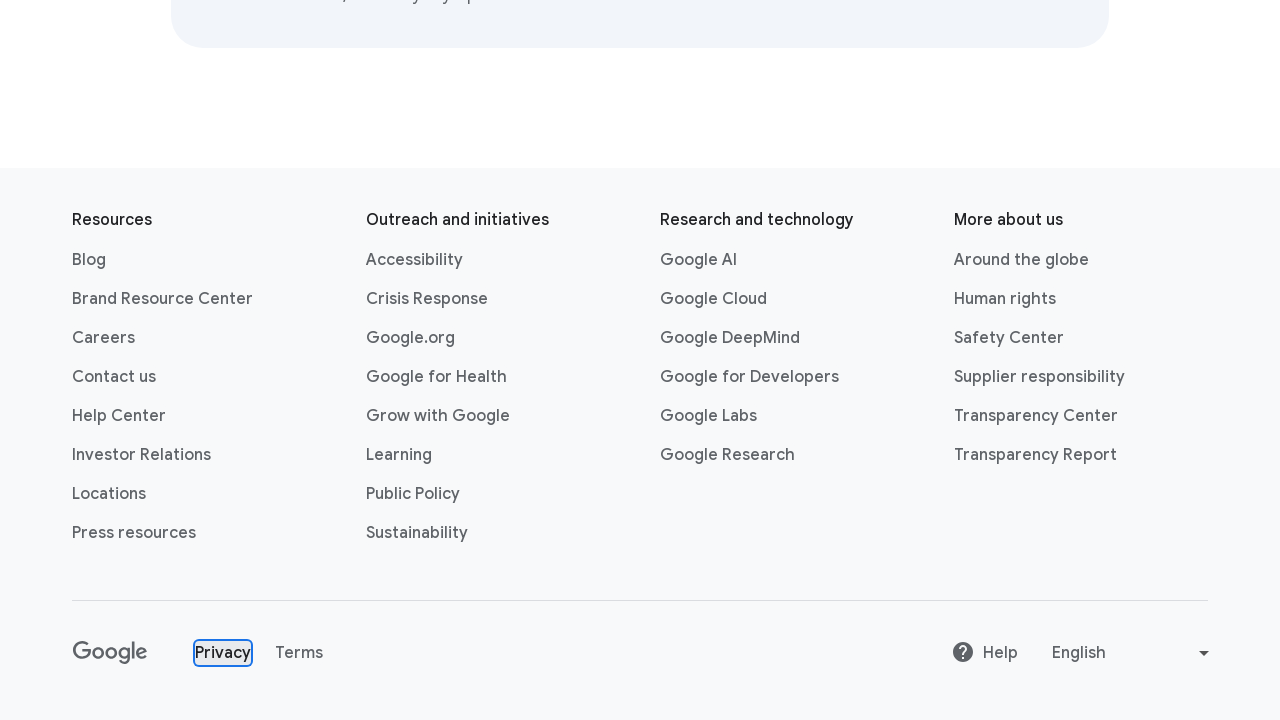

Brought page to front: Privacy Policy – Privacy & Terms – Google
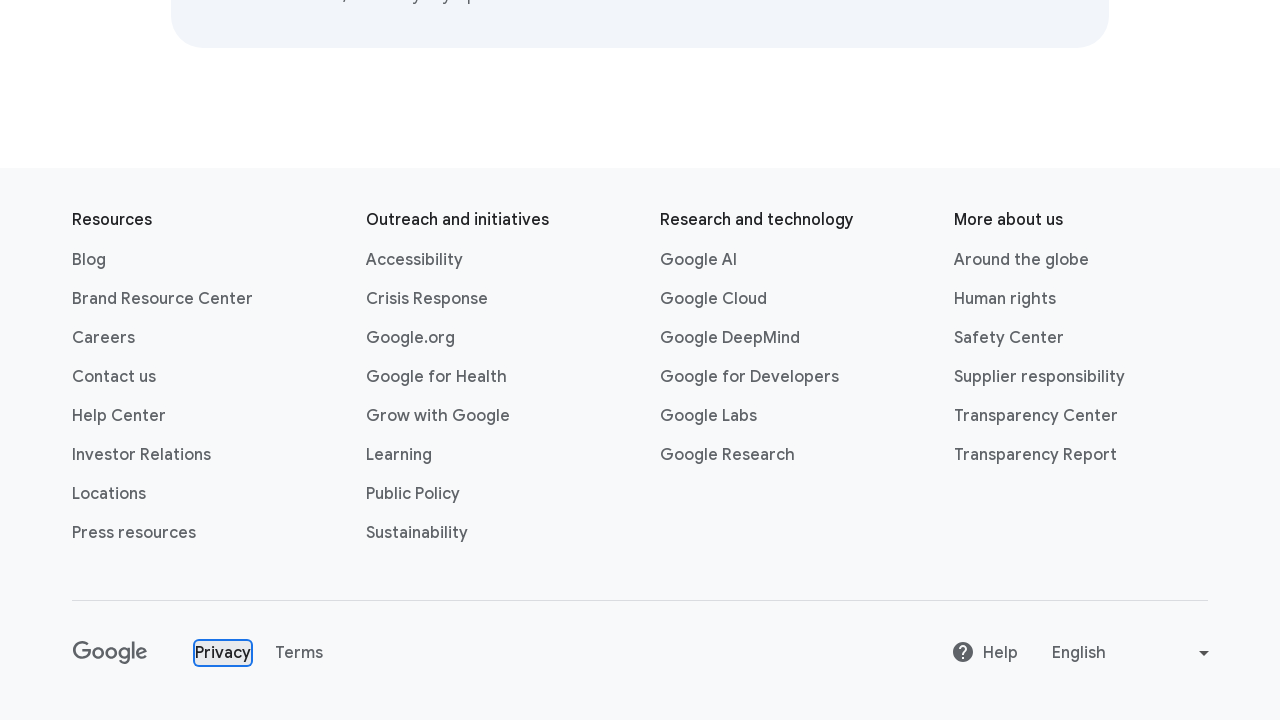

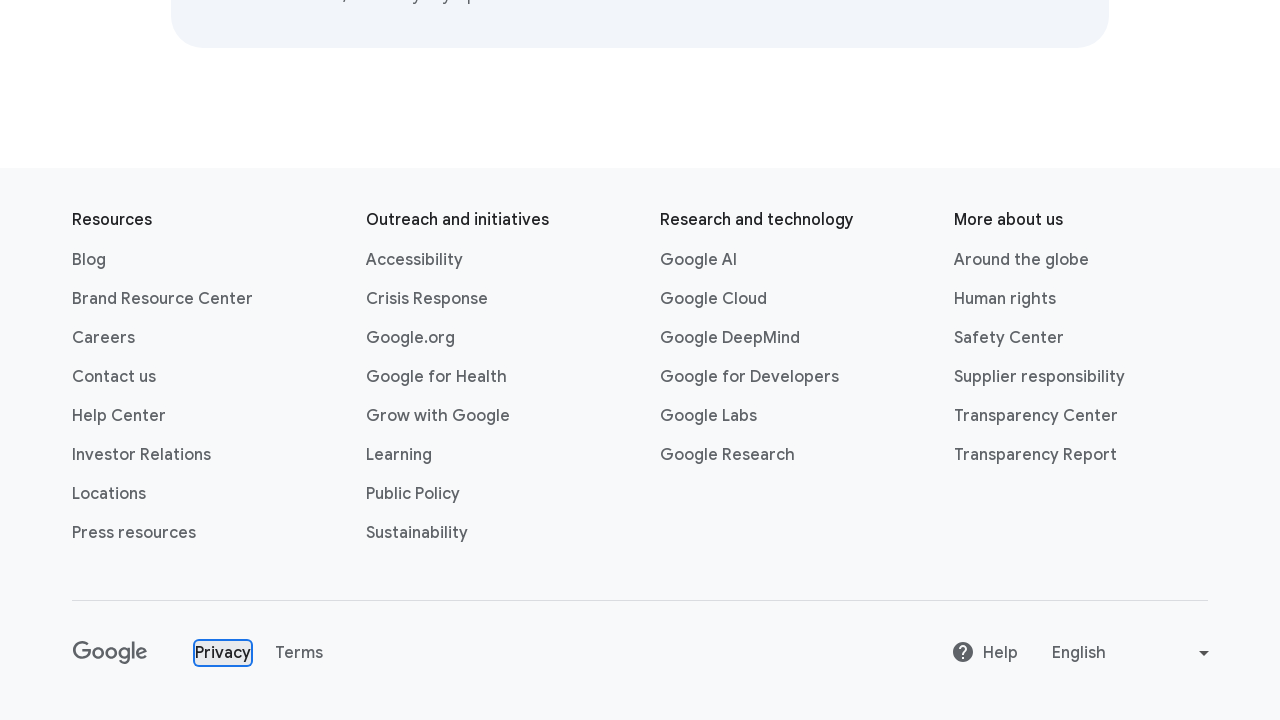